Tests keyboard press operations on keycode.info website to verify key detection for special characters and shortcuts

Starting URL: https://keycode.info/

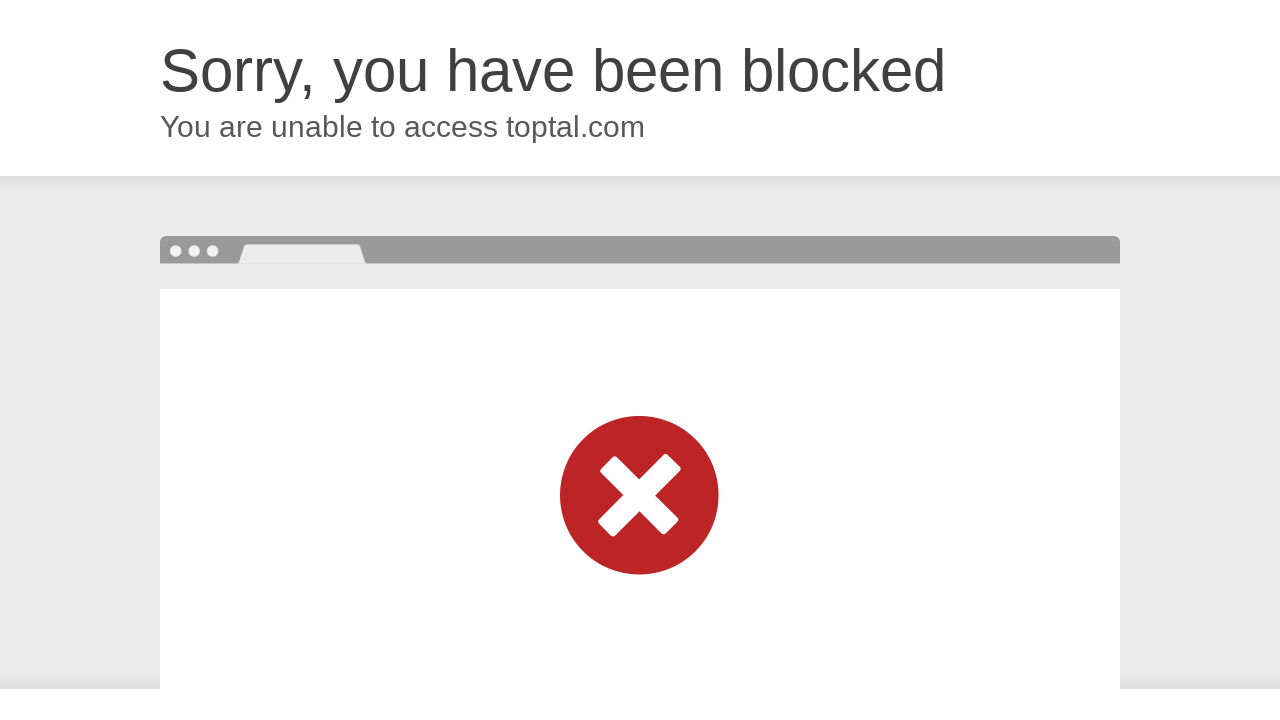

Pressed @ key to test special character detection on body
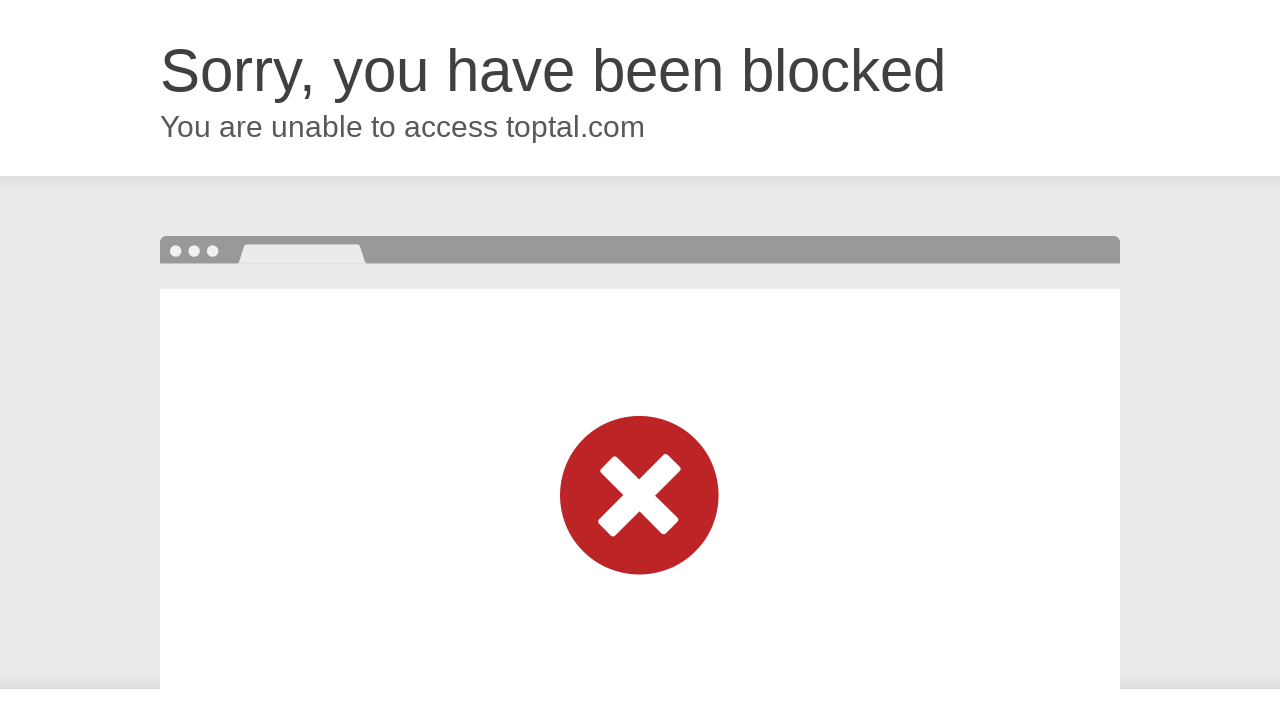

Pressed Ctrl+A keyboard shortcut on body
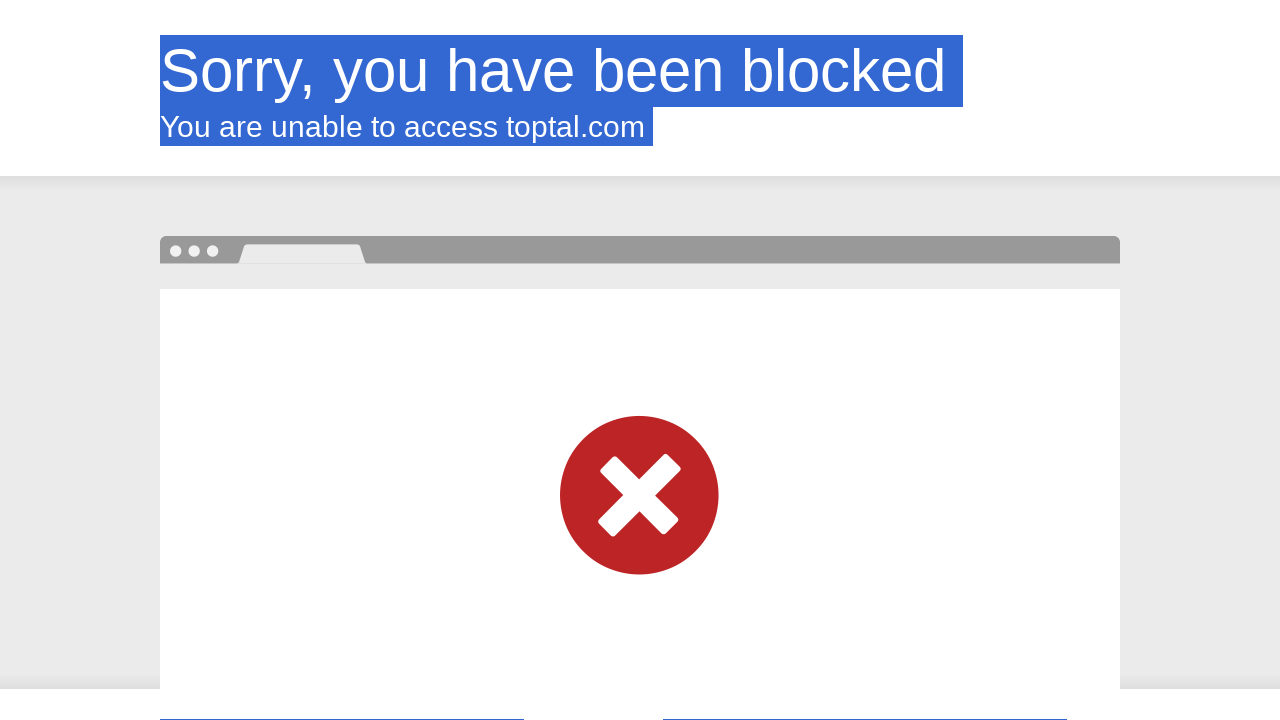

Pressed Enter key on body
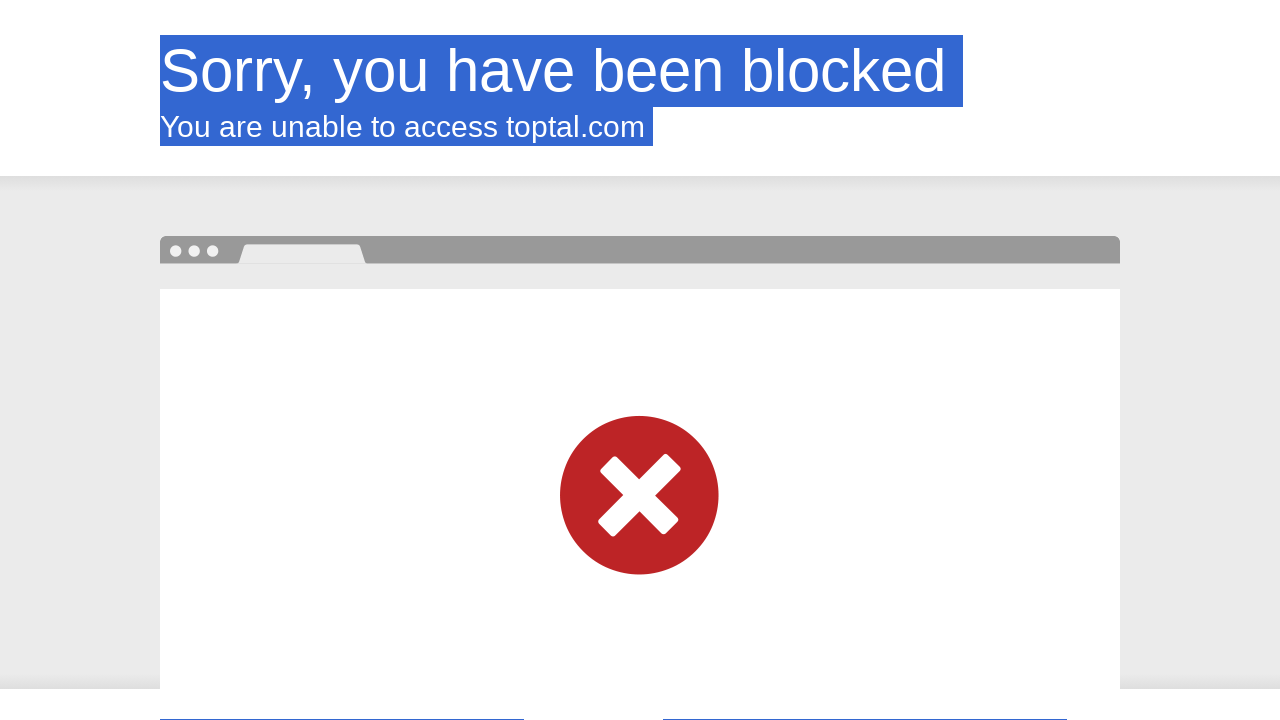

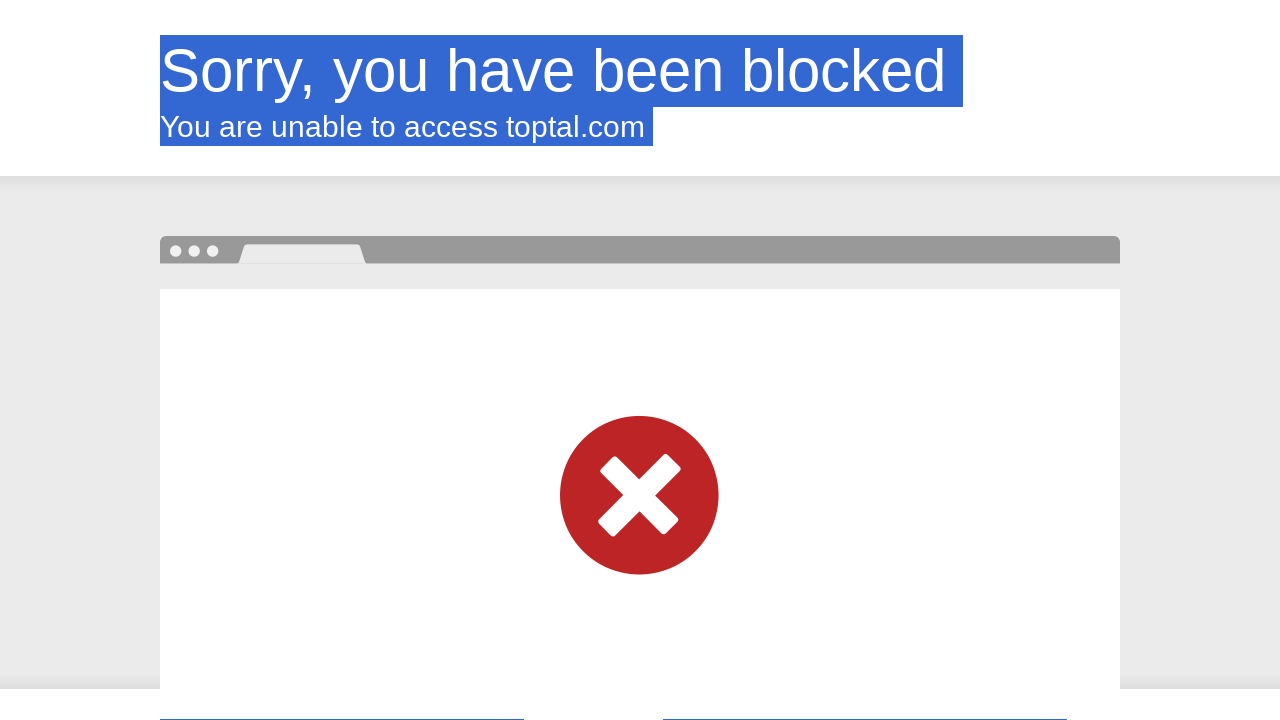